Tests navigation to the "News" section by clicking the /news/ link and verifying the URL

Starting URL: https://www.labirint.ru/club/

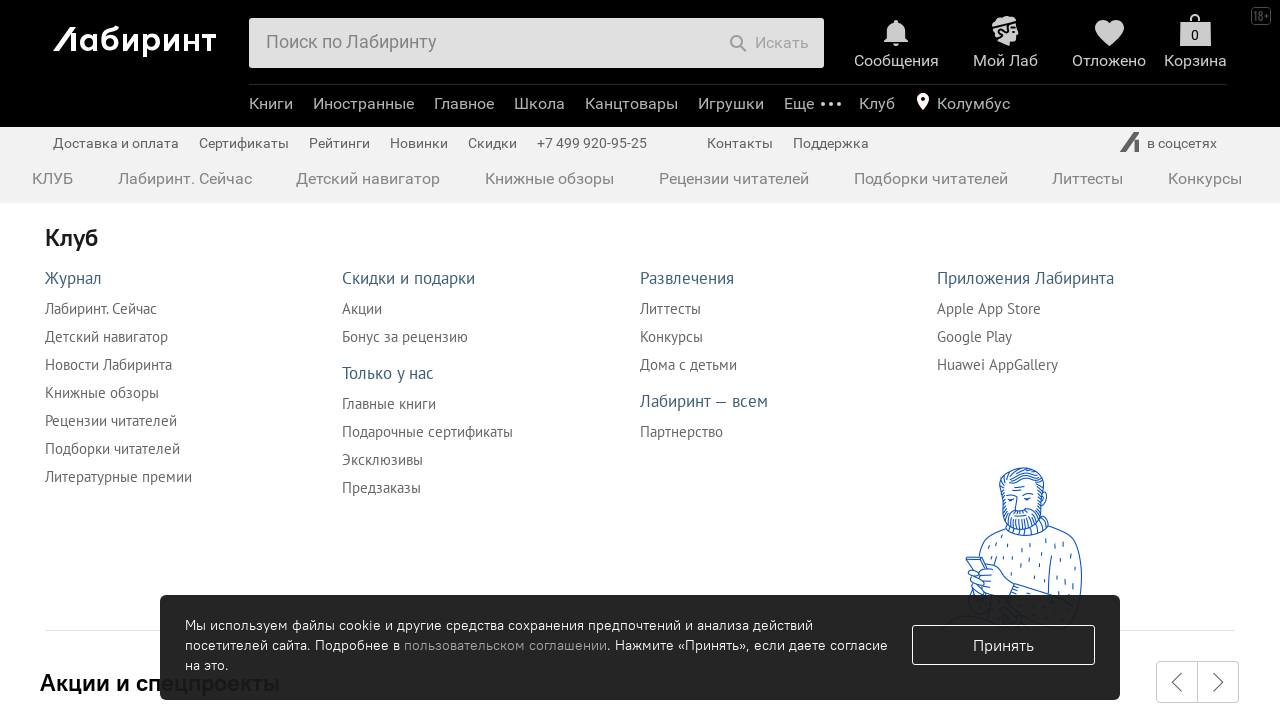

Clicked on the News link (/news/) at (108, 364) on xpath=//a[@href="/news/"]
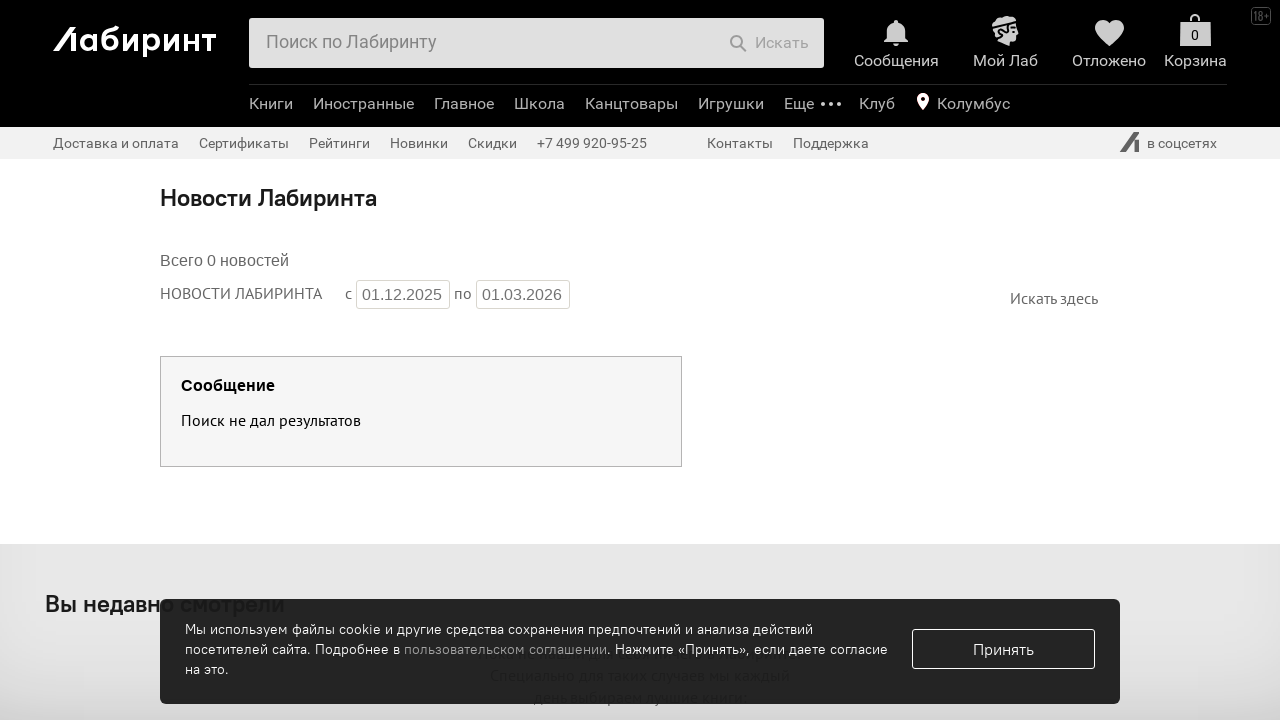

Verified URL changed to https://www.labirint.ru/news/
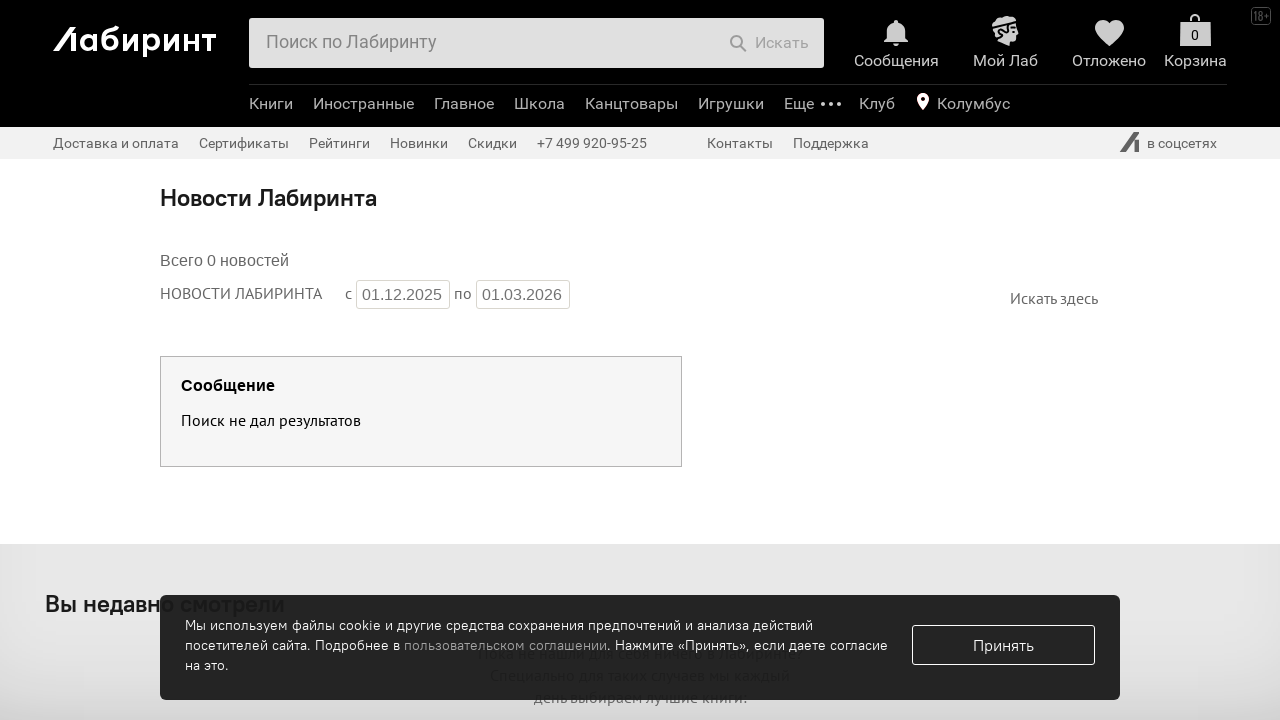

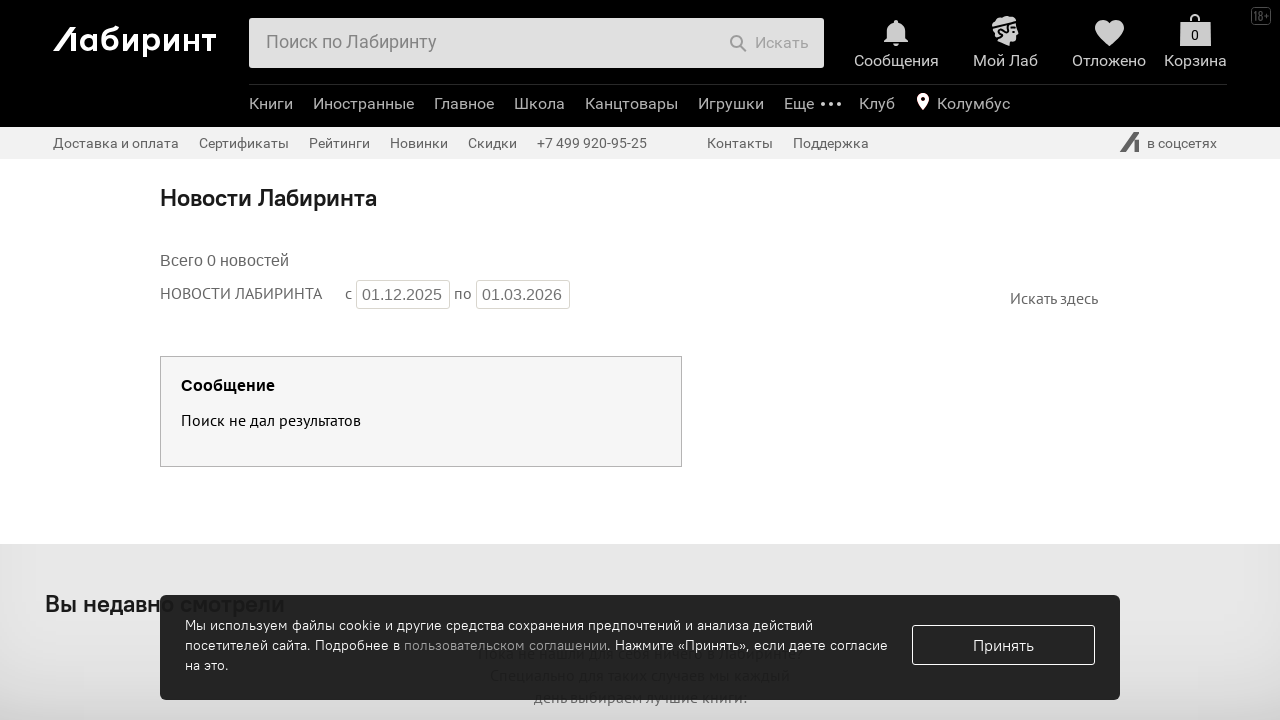